Tests text comparison functionality by entering text in the first area, copying it to the second area using keyboard shortcuts, and comparing the texts

Starting URL: https://text-compare.com/

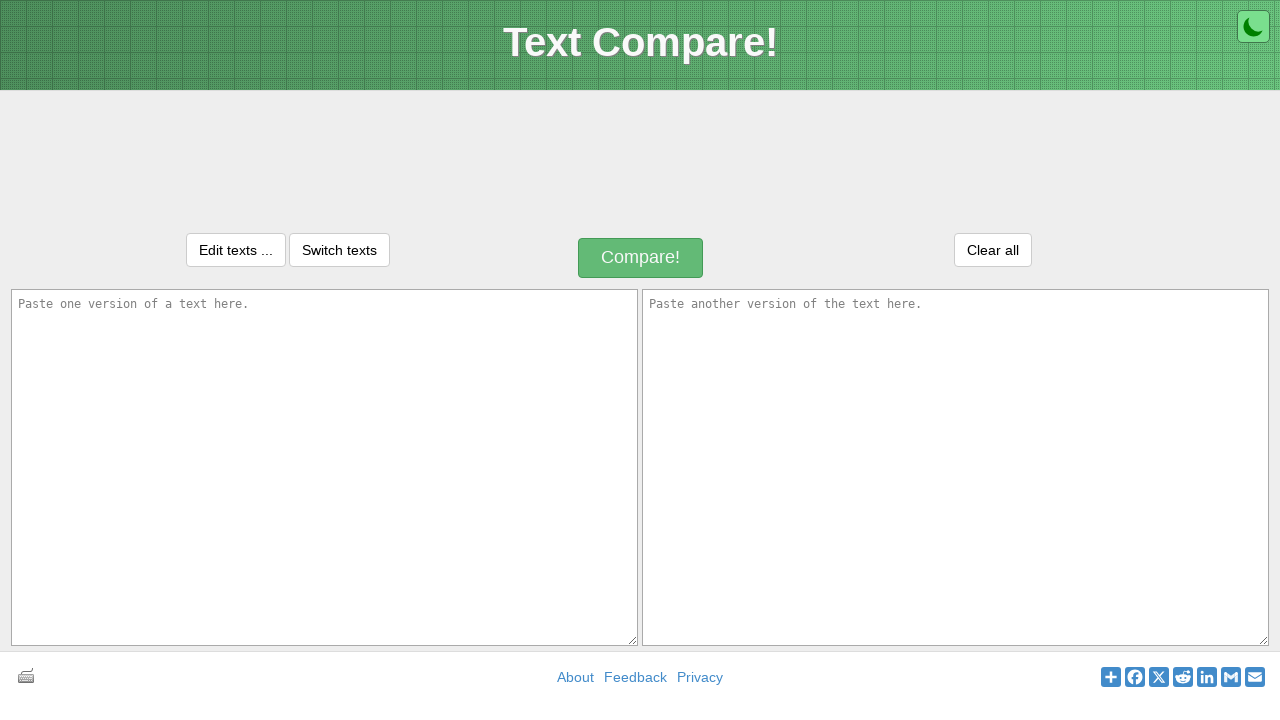

Entered 'I love my india' in the first textarea on textarea[name='text1']
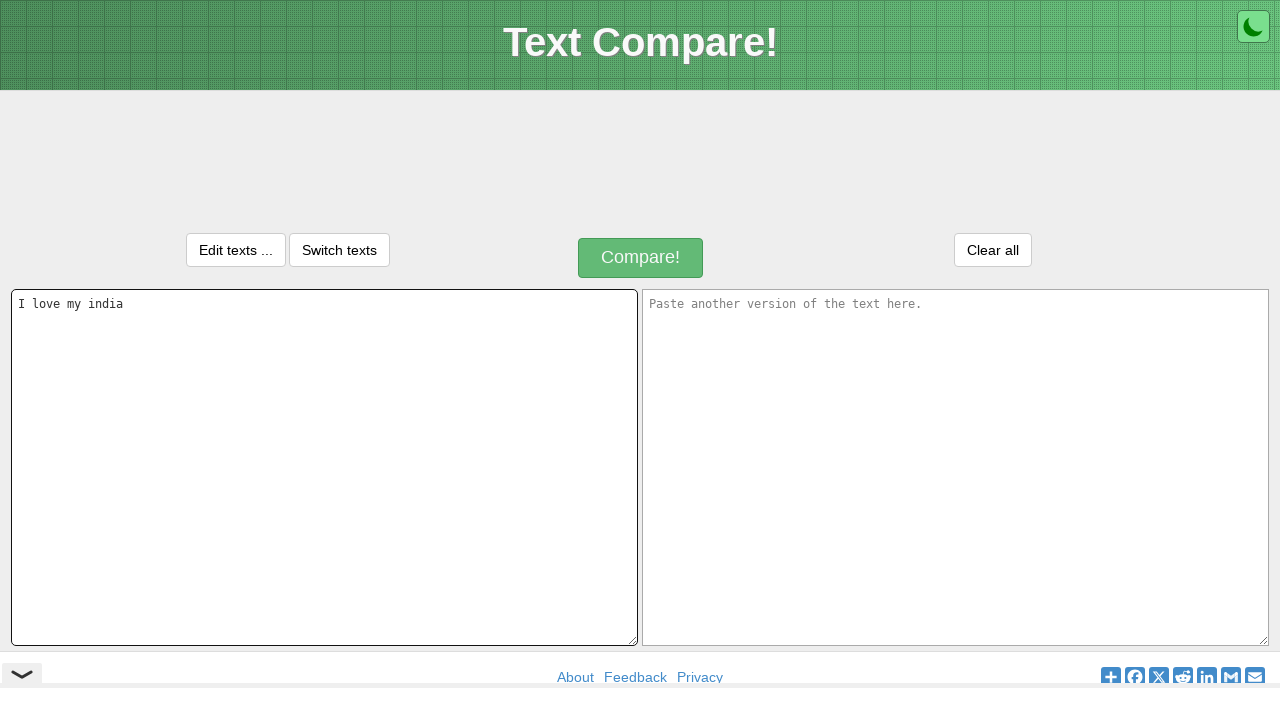

Selected all text in first textarea using Ctrl+A on textarea[name='text1']
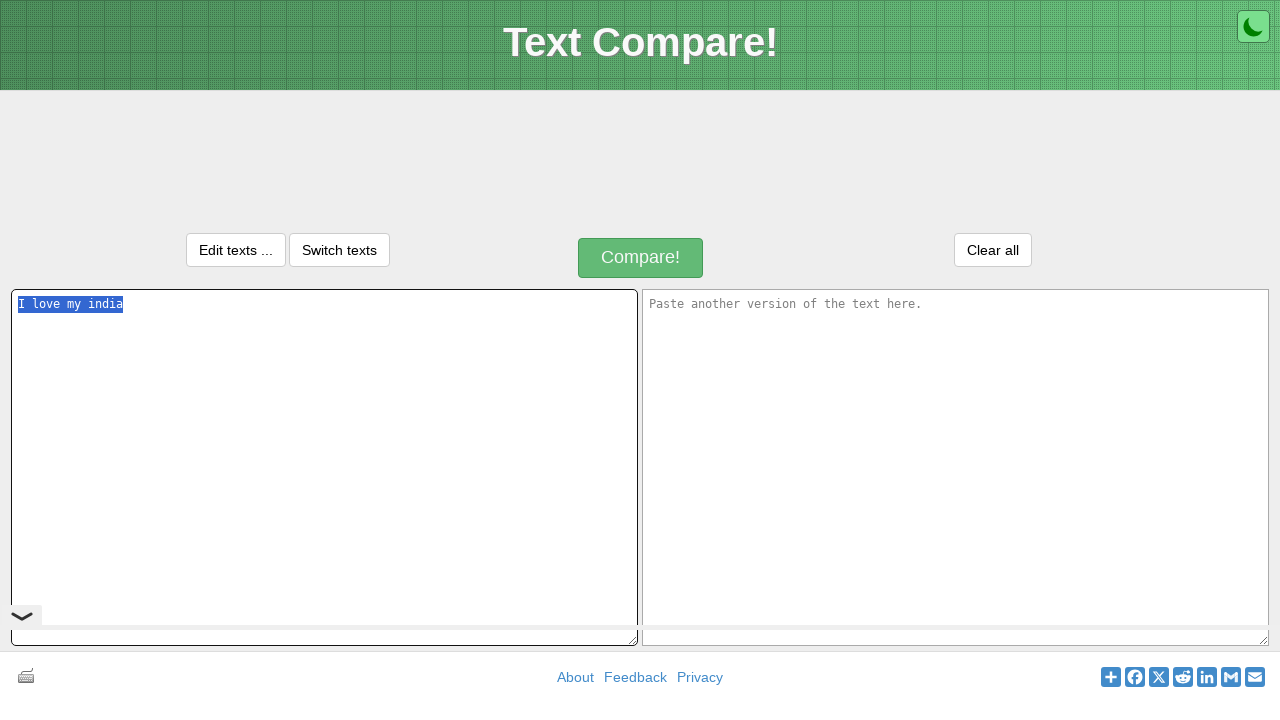

Copied selected text from first textarea using Ctrl+C on textarea[name='text1']
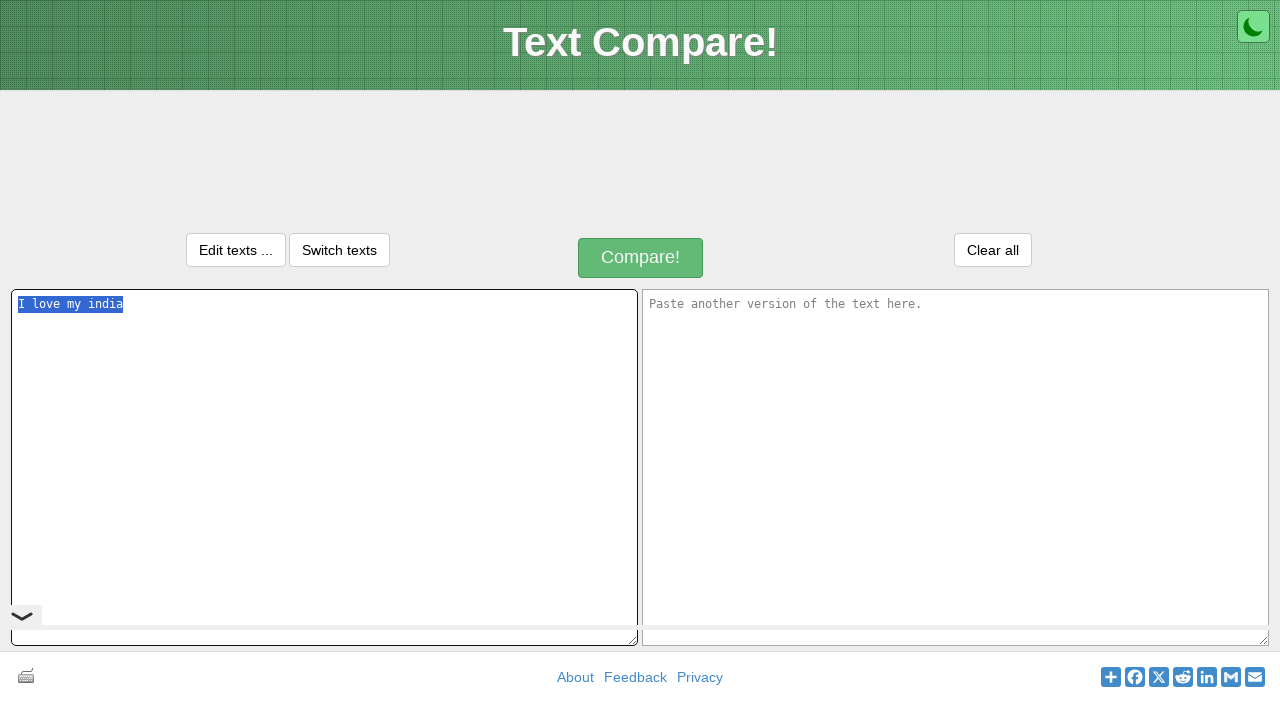

Clicked on the second textarea at (956, 467) on textarea[name='text2']
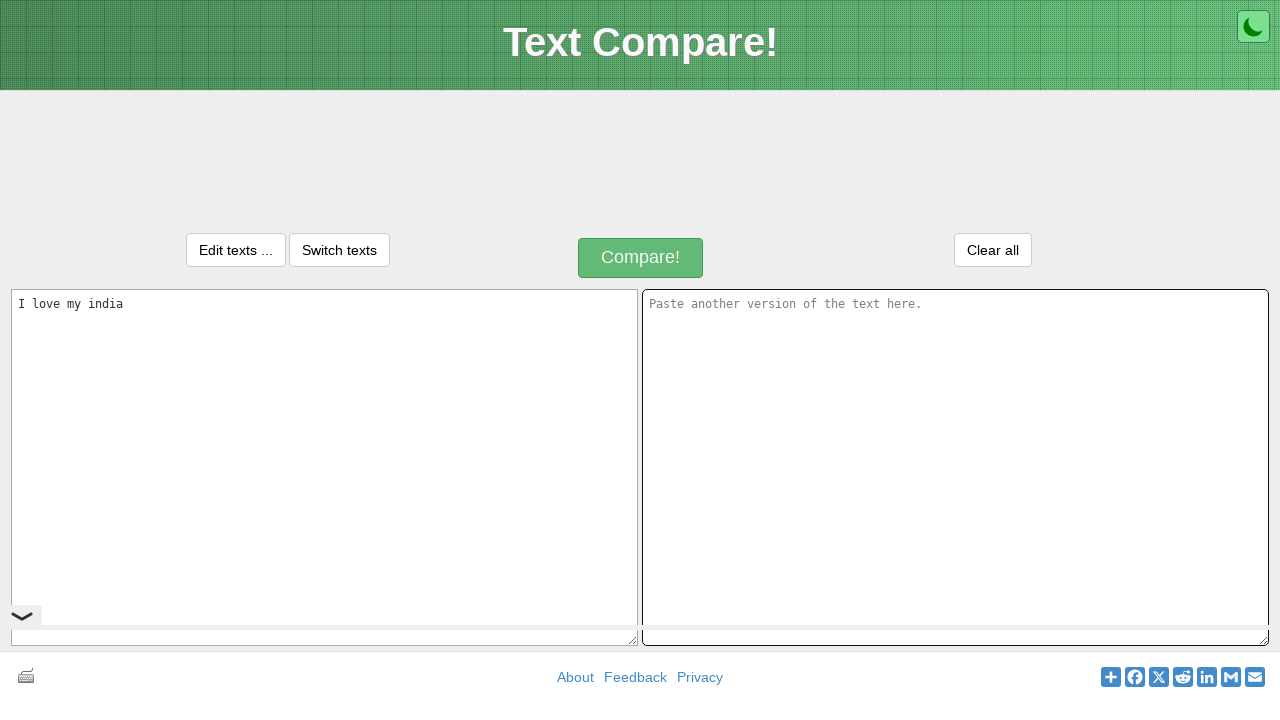

Pasted copied text into second textarea using Ctrl+V on textarea[name='text2']
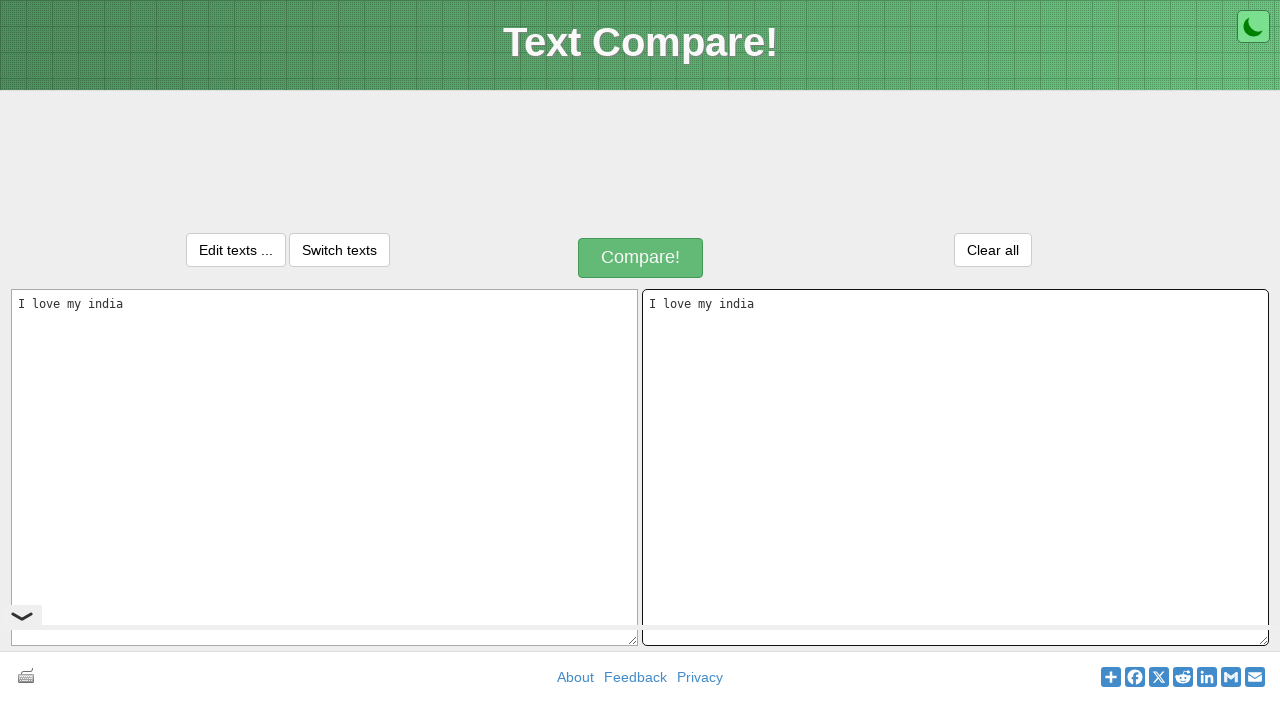

Clicked the compare button at (641, 258) on button#compareButton
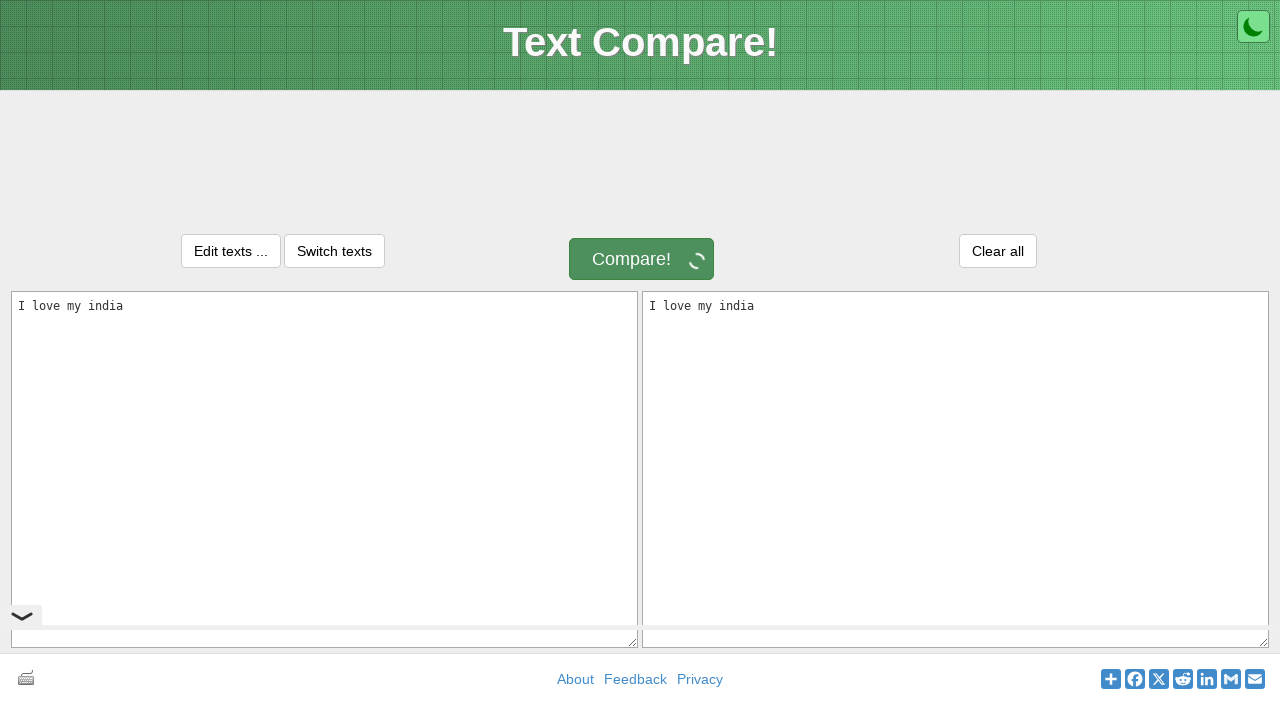

Waited for comparison result message to appear
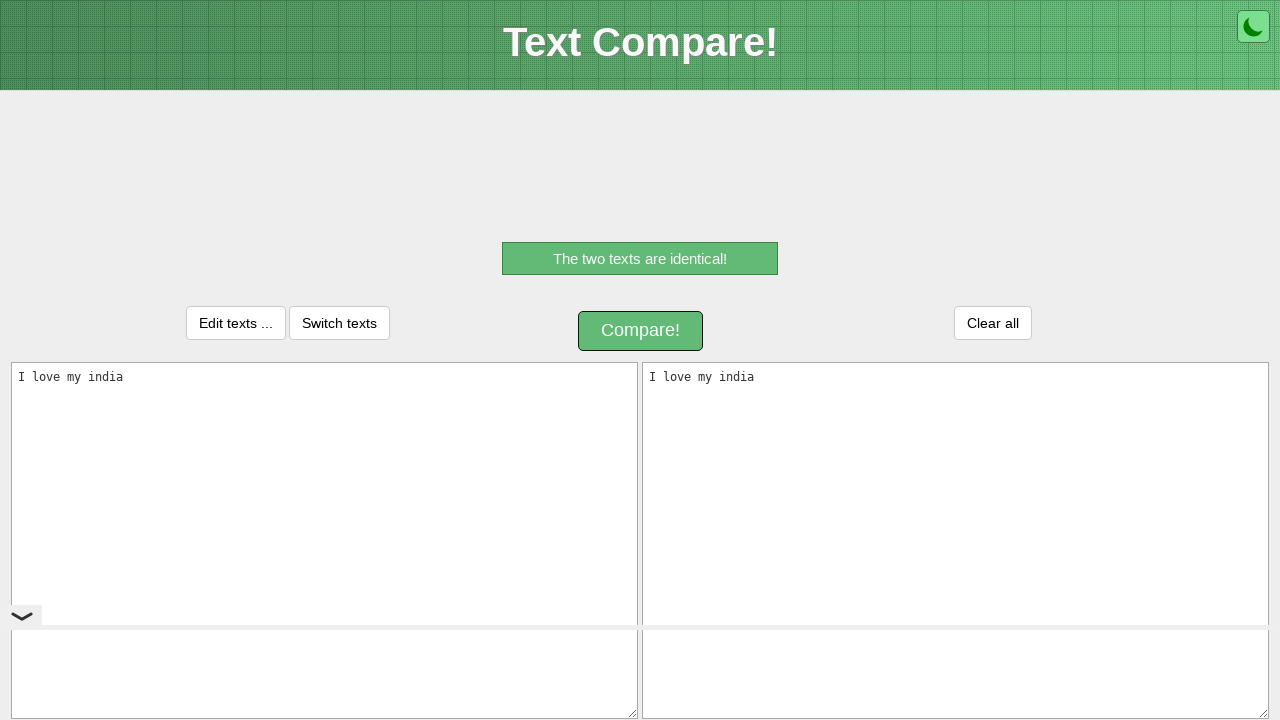

Retrieved comparison result message text
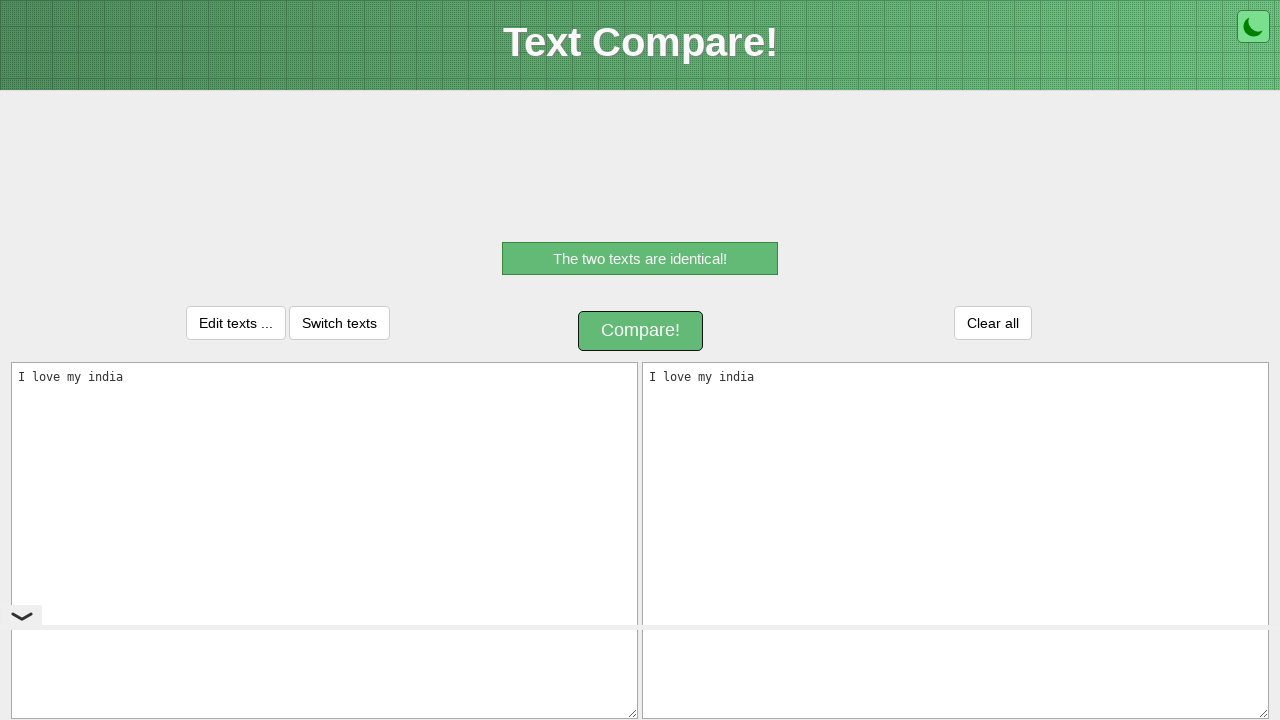

Verified that comparison result shows 'The two texts are identical!'
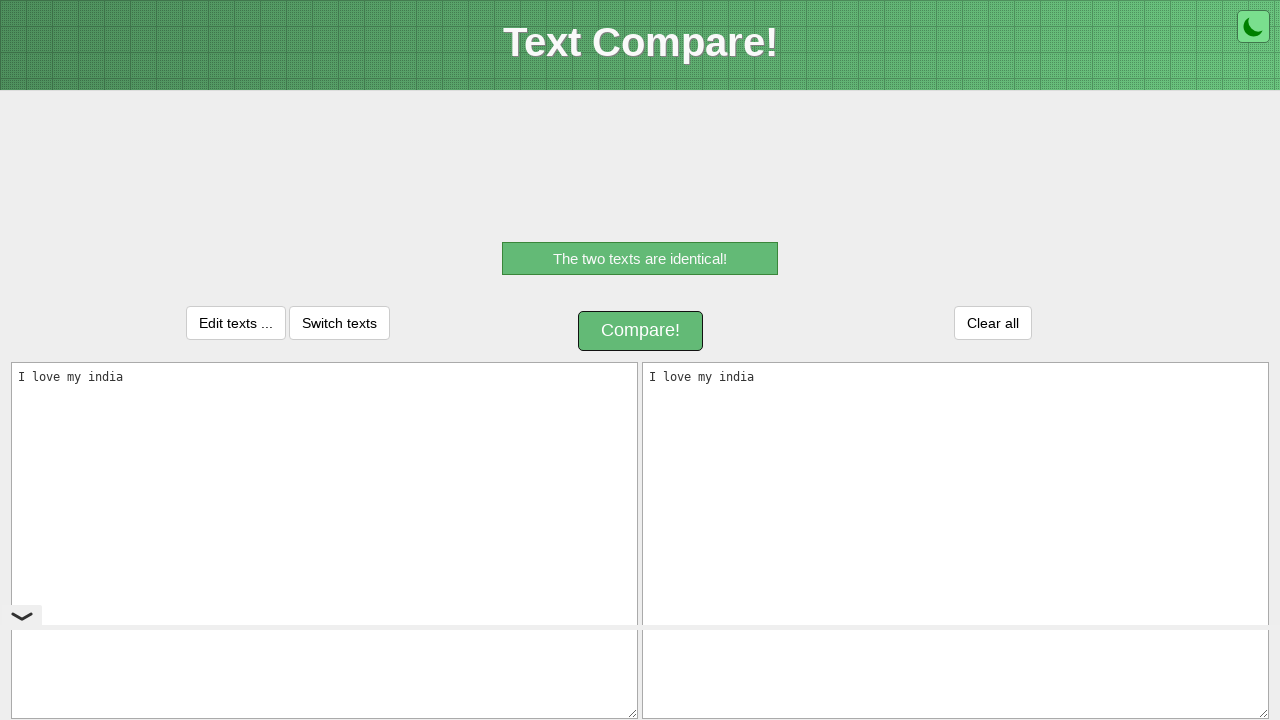

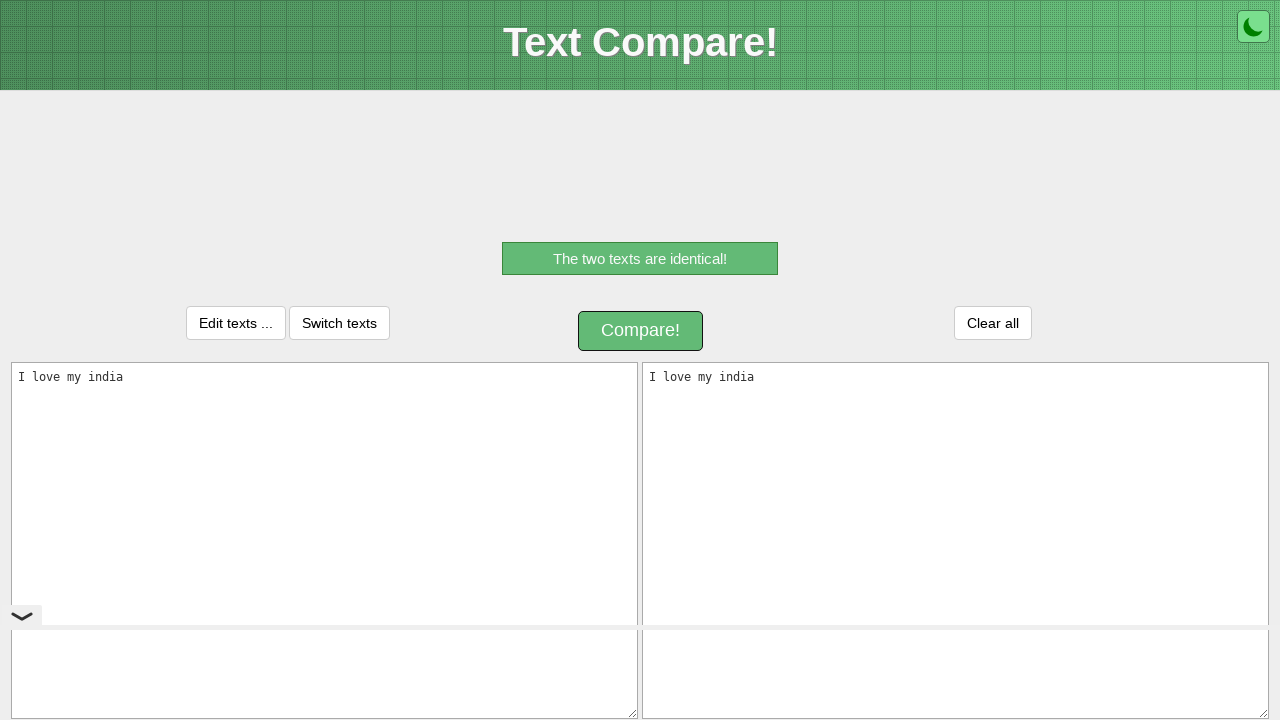